Tests page scrolling functionality by performing multiple scroll operations in different directions using JavaScript executor

Starting URL: https://omayo.blogspot.com/

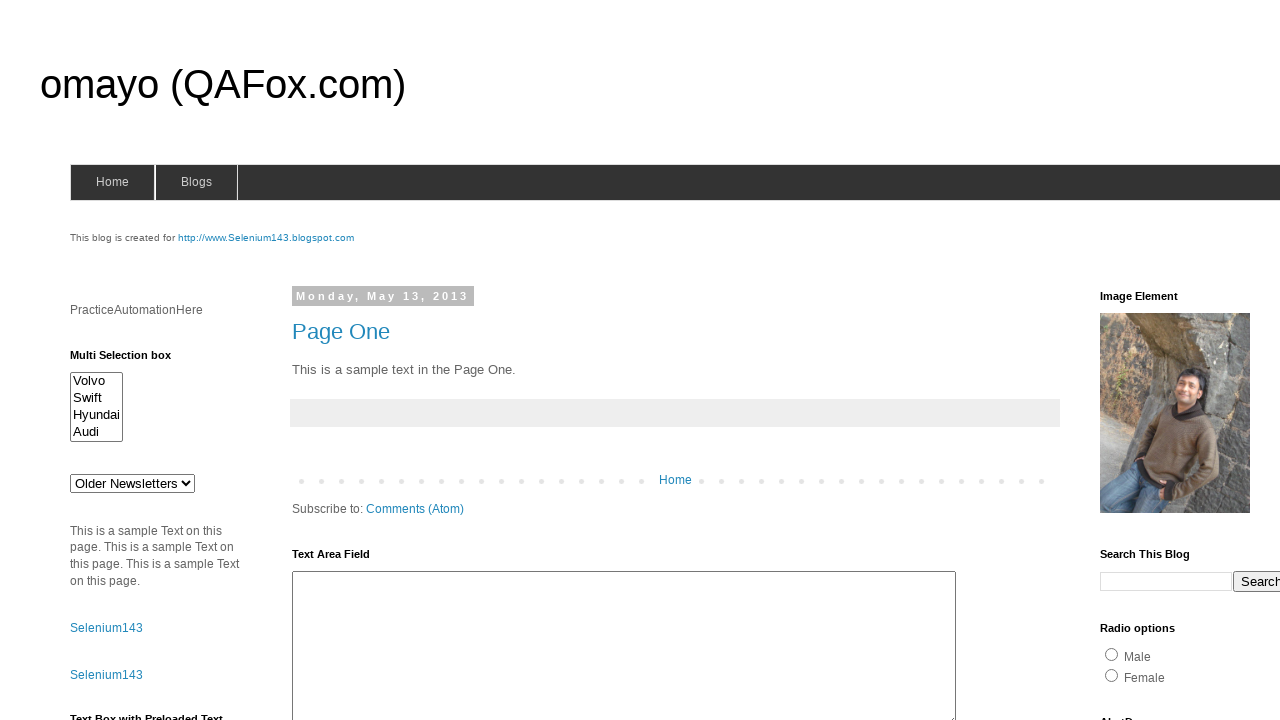

Scrolled 400 pixels right and 1000 pixels down
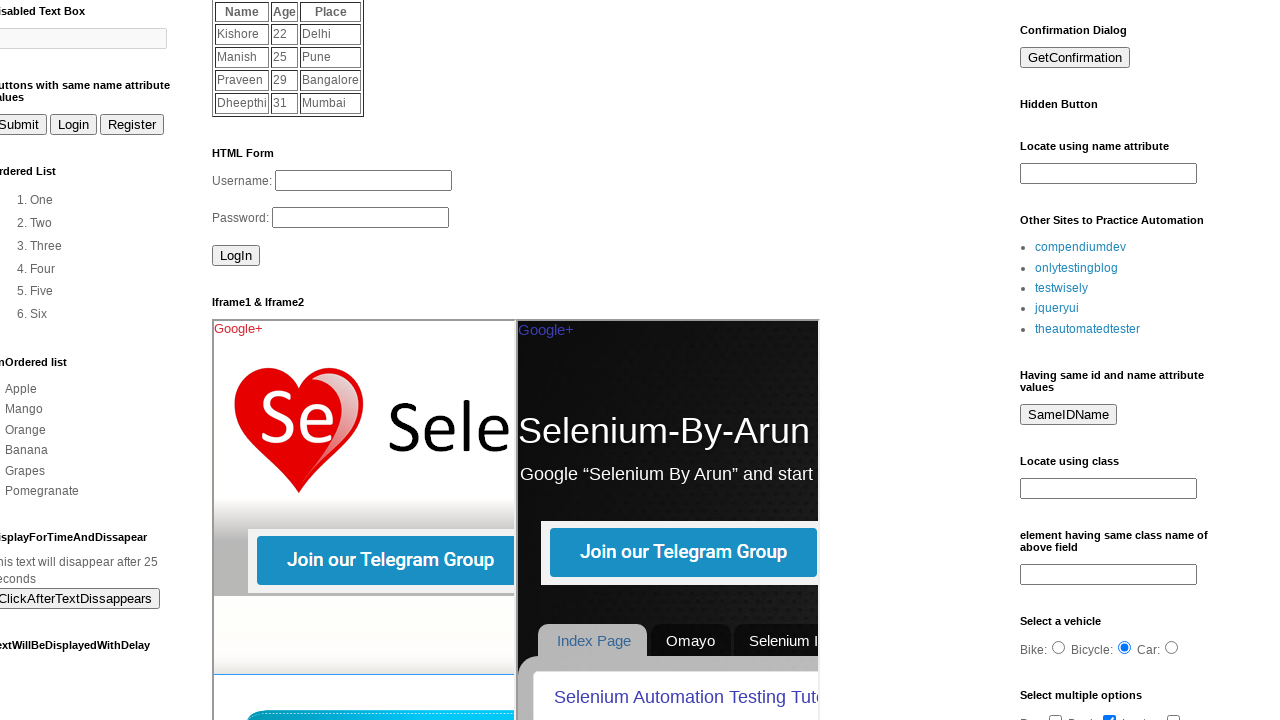

Waited 1000ms for scroll animation to complete
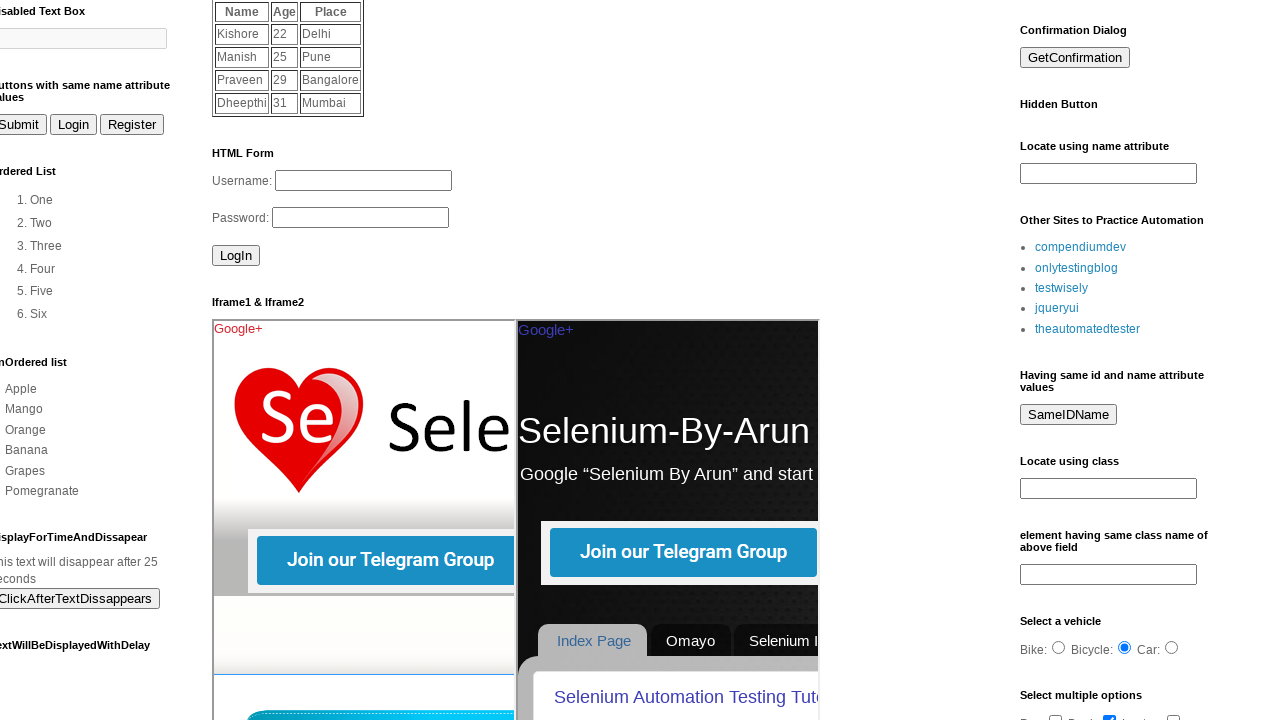

Scrolled 150 pixels left and 300 pixels down
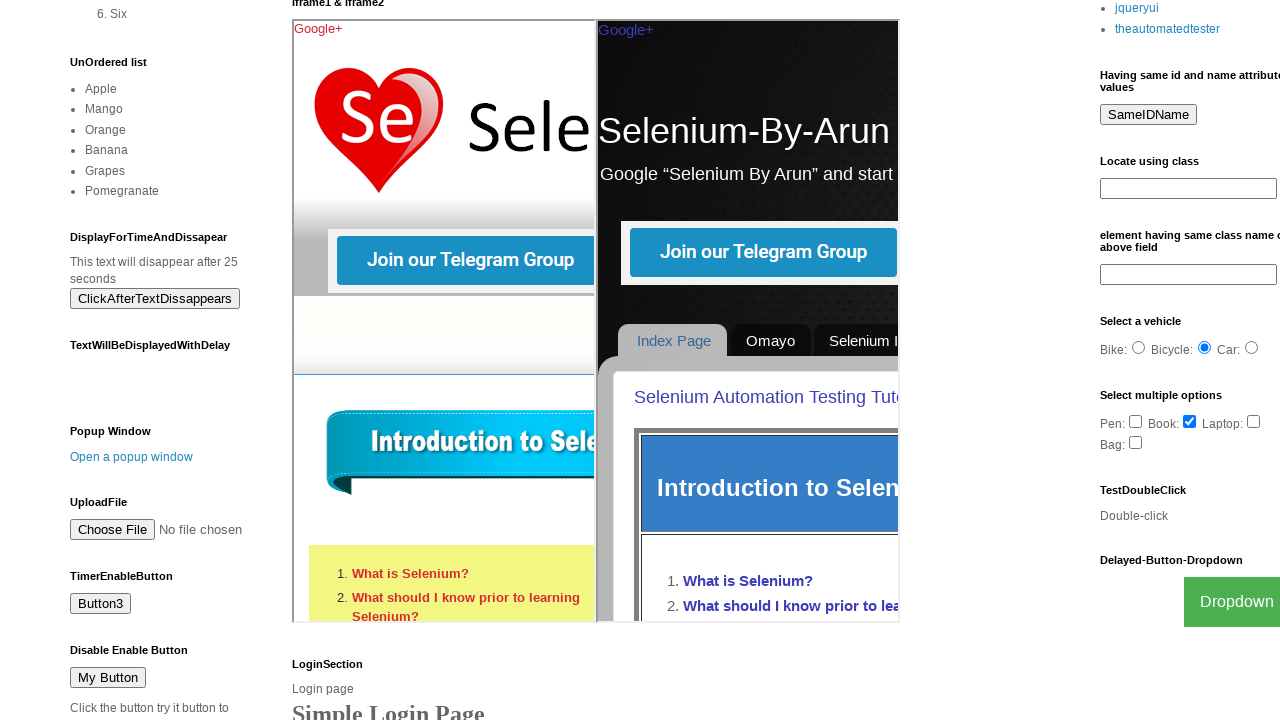

Waited 1000ms for scroll animation to complete
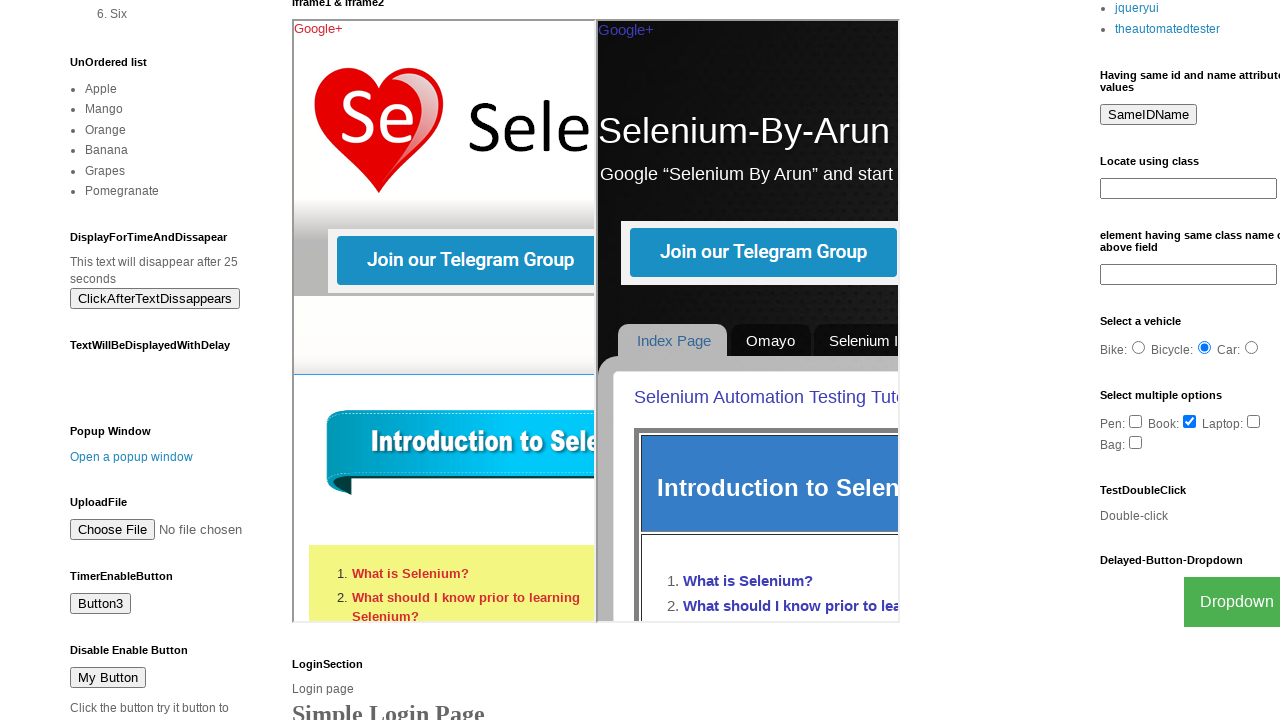

Scrolled 650 pixels up (no horizontal scroll)
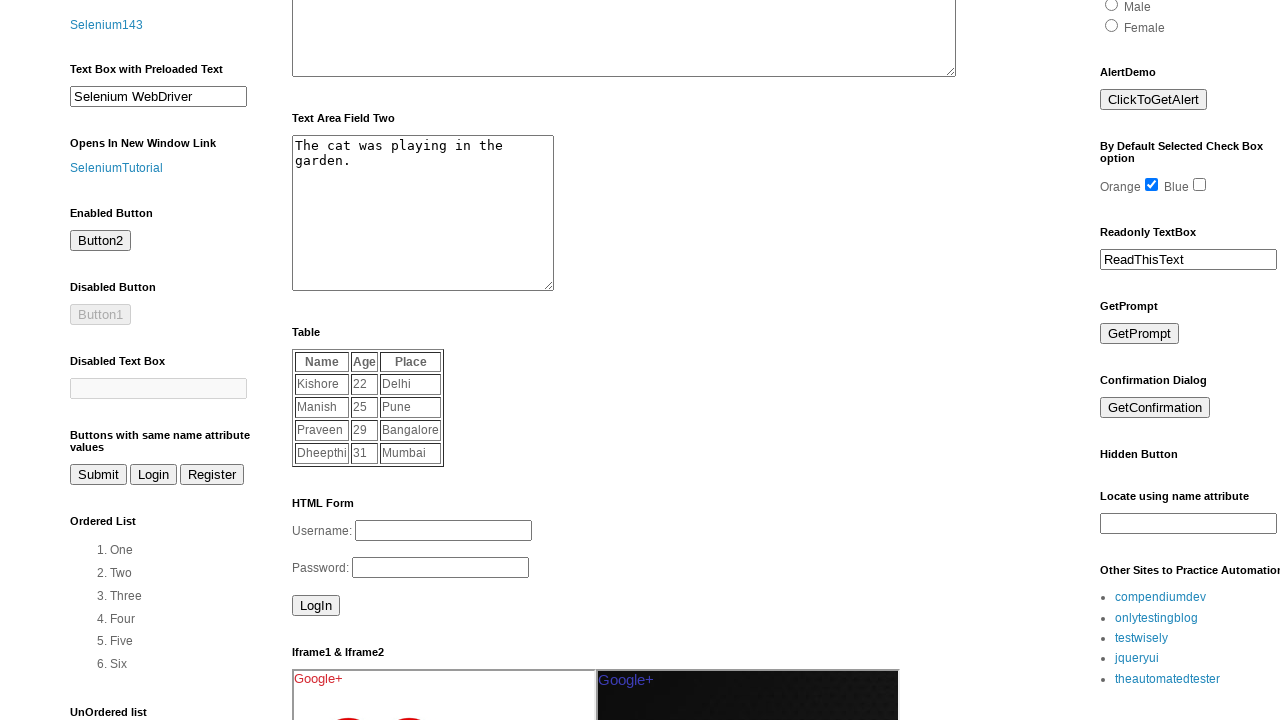

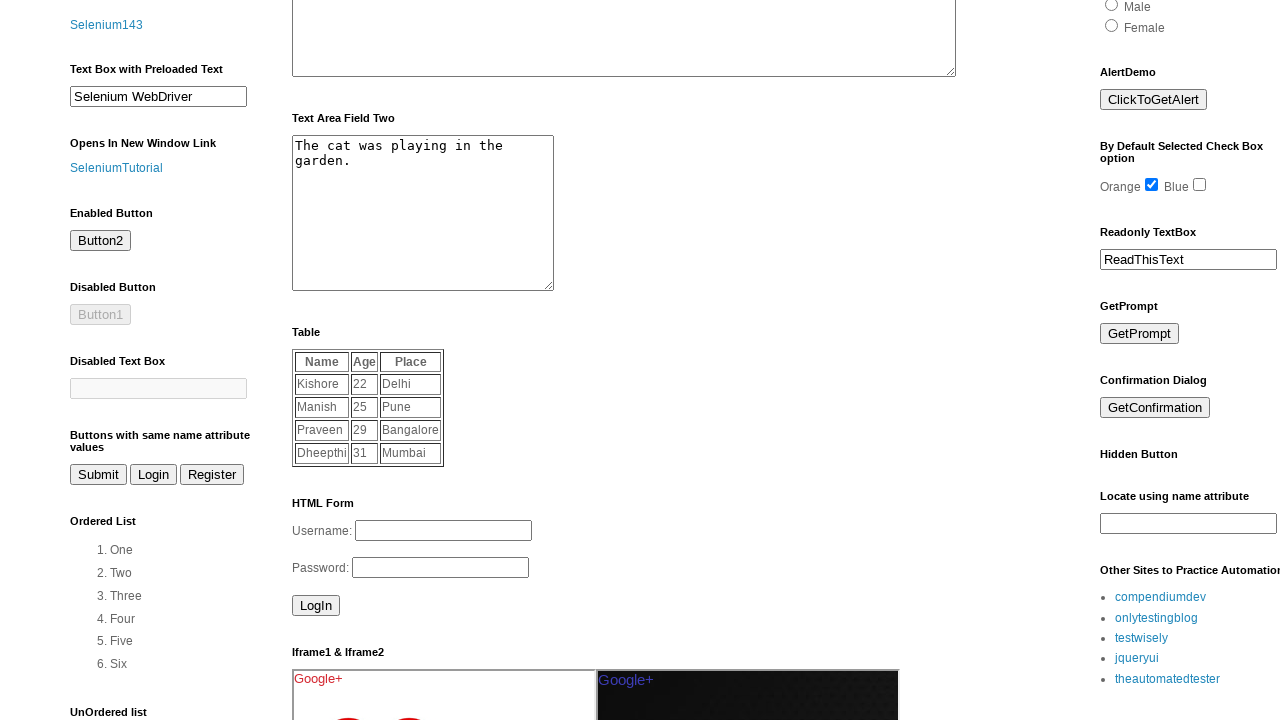